Launches browser and navigates to Jawa Yezdi motorcycle store website to verify the site loads successfully

Starting URL: https://jawayezdistore.com/

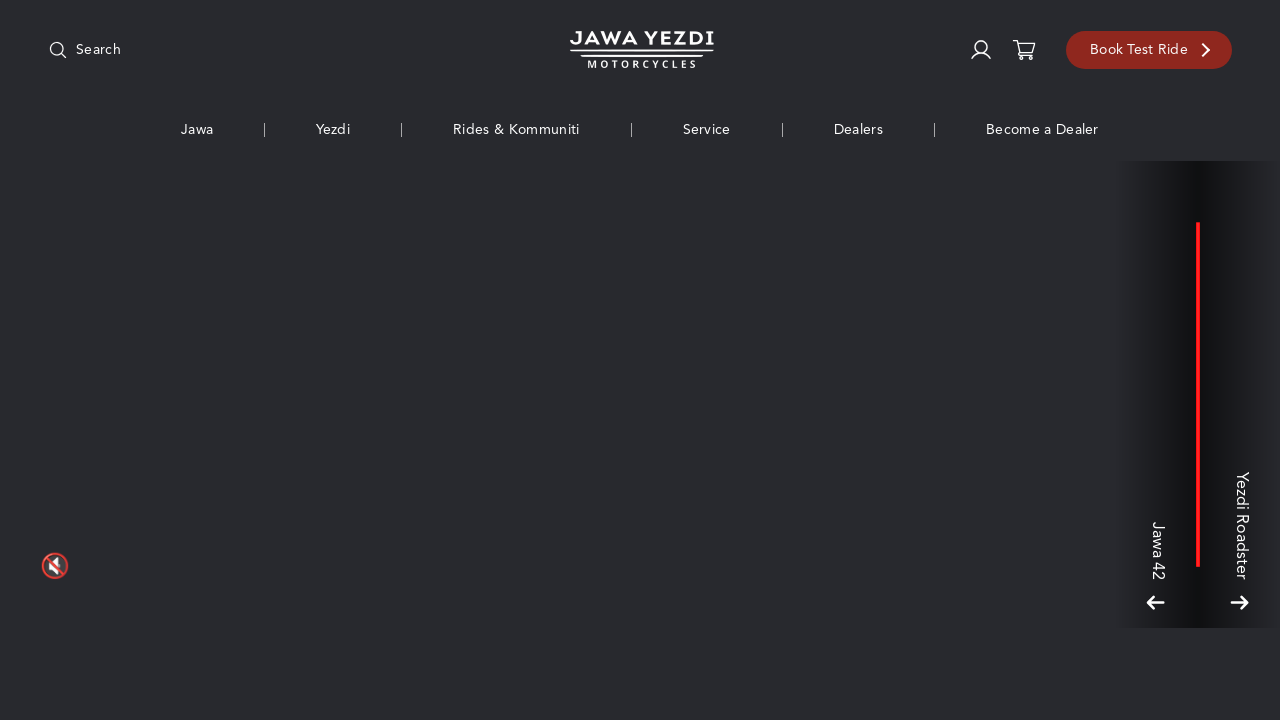

Navigated to Jawa Yezdi motorcycle store website
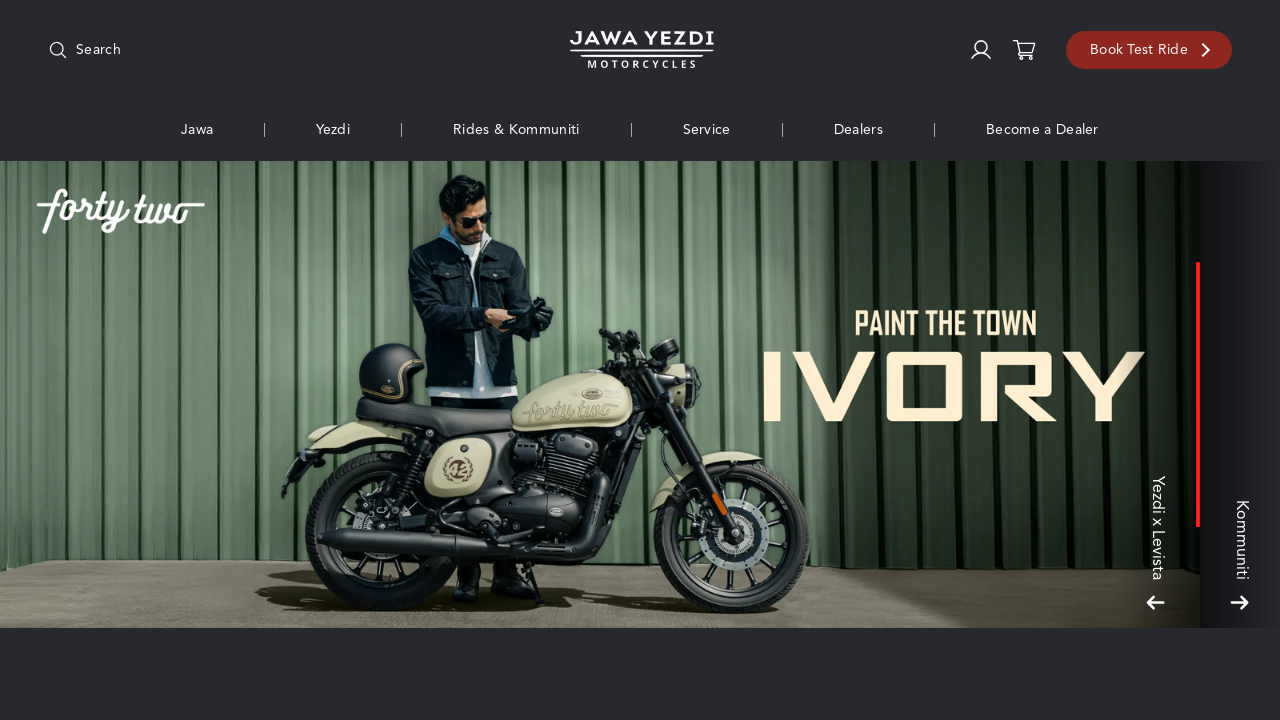

Page fully loaded and network idle
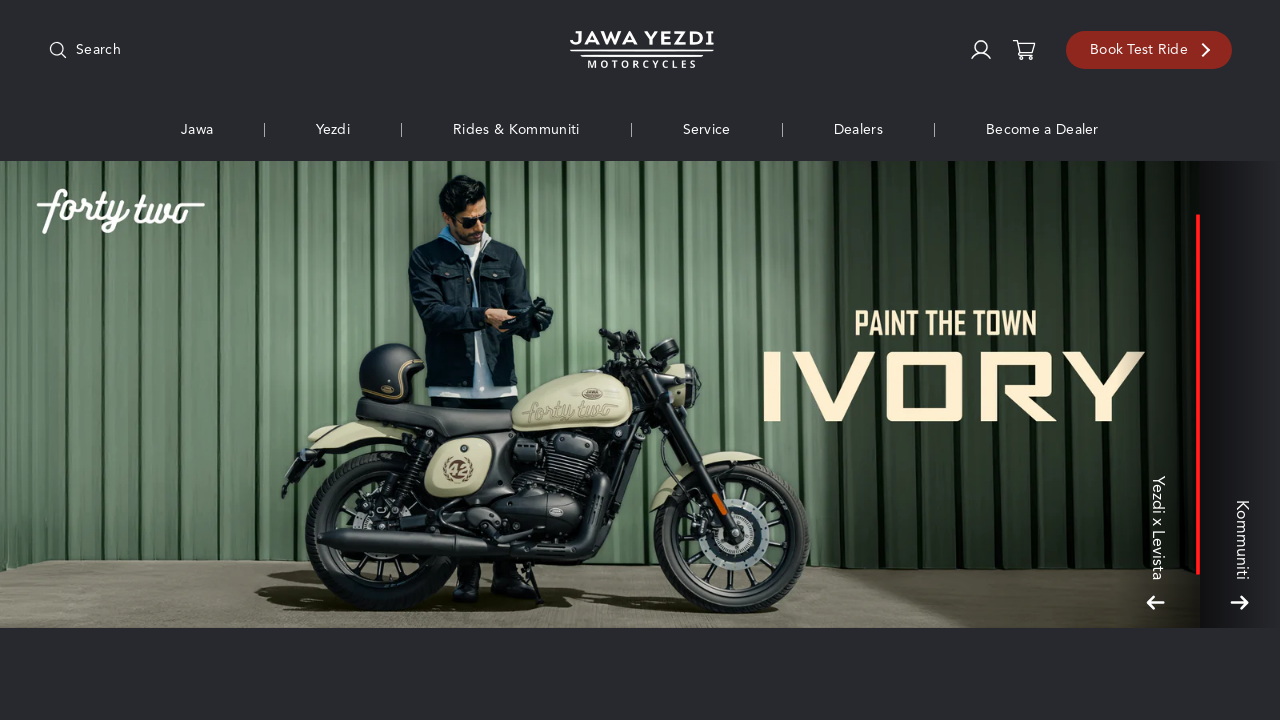

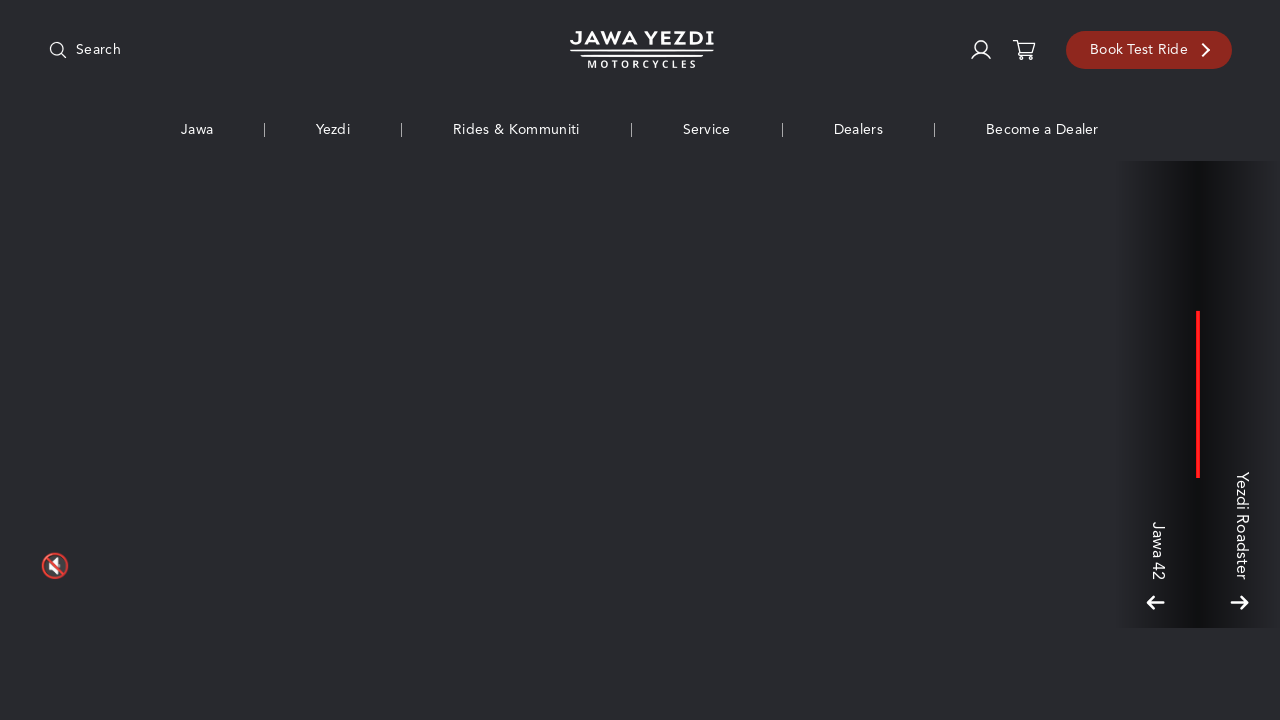